Tests pagination functionality on a Chinese law website by attempting to click the "next page" link, and if that fails, entering a page number in the input field and pressing Enter to navigate.

Starting URL: http://www.chinalaw.gov.cn/col/col12/index.html?uid=1648&pageNum=1

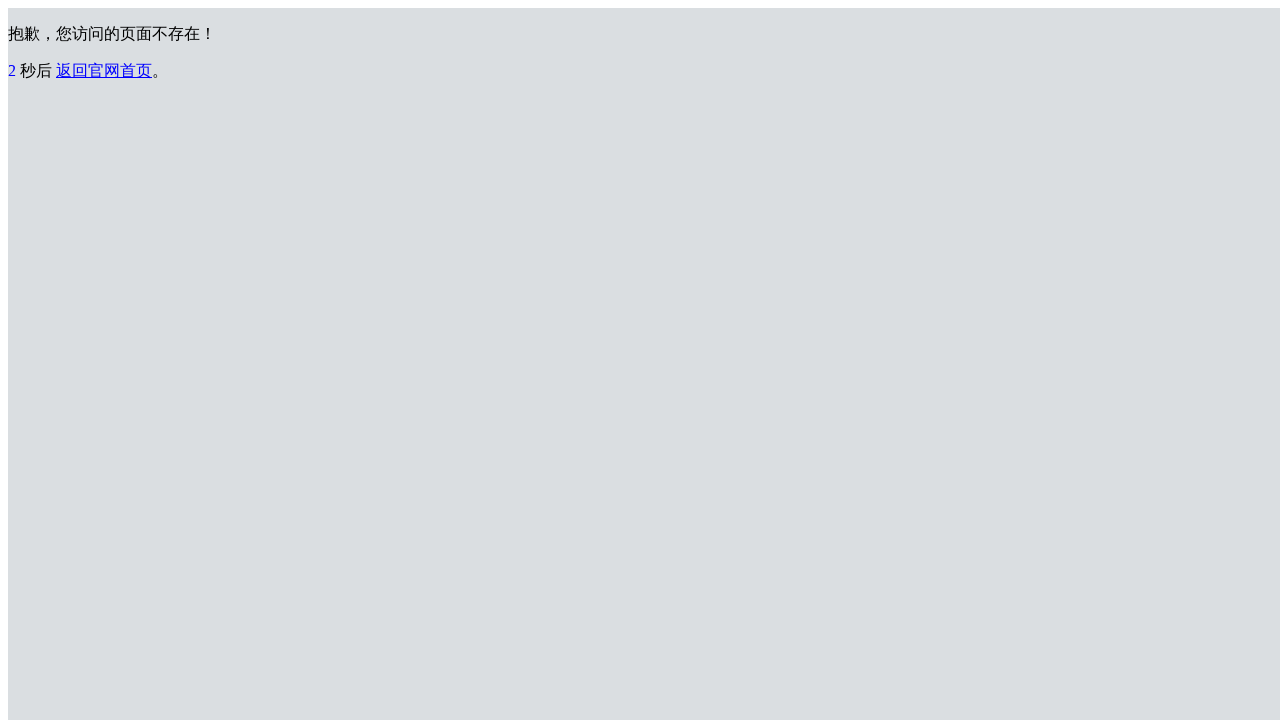

Next page button not found, attempting alternative pagination method
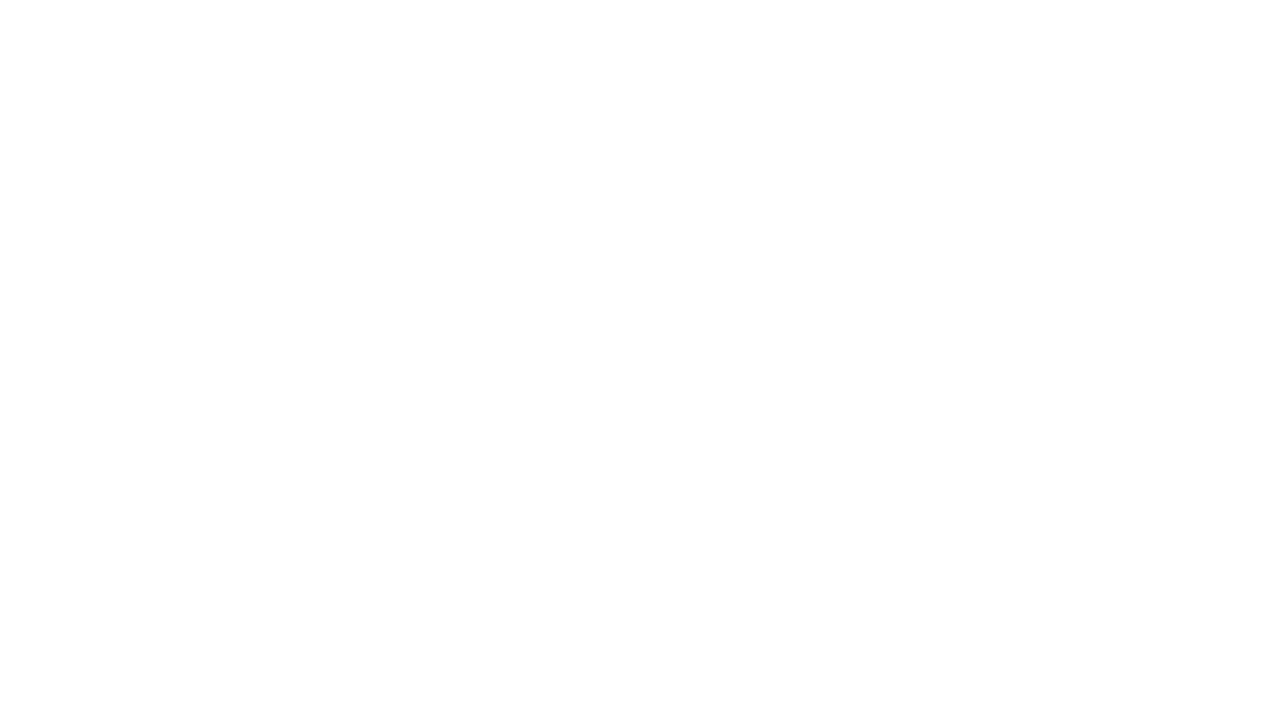

Error during pagination: Page.wait_for_selector: Timeout 8000ms exceeded.
Call log:
  - waiting for locator("//*[@id=\"1648\"]/table/tbody/tr/td/table//input[@type=\"text\"]") to be visible

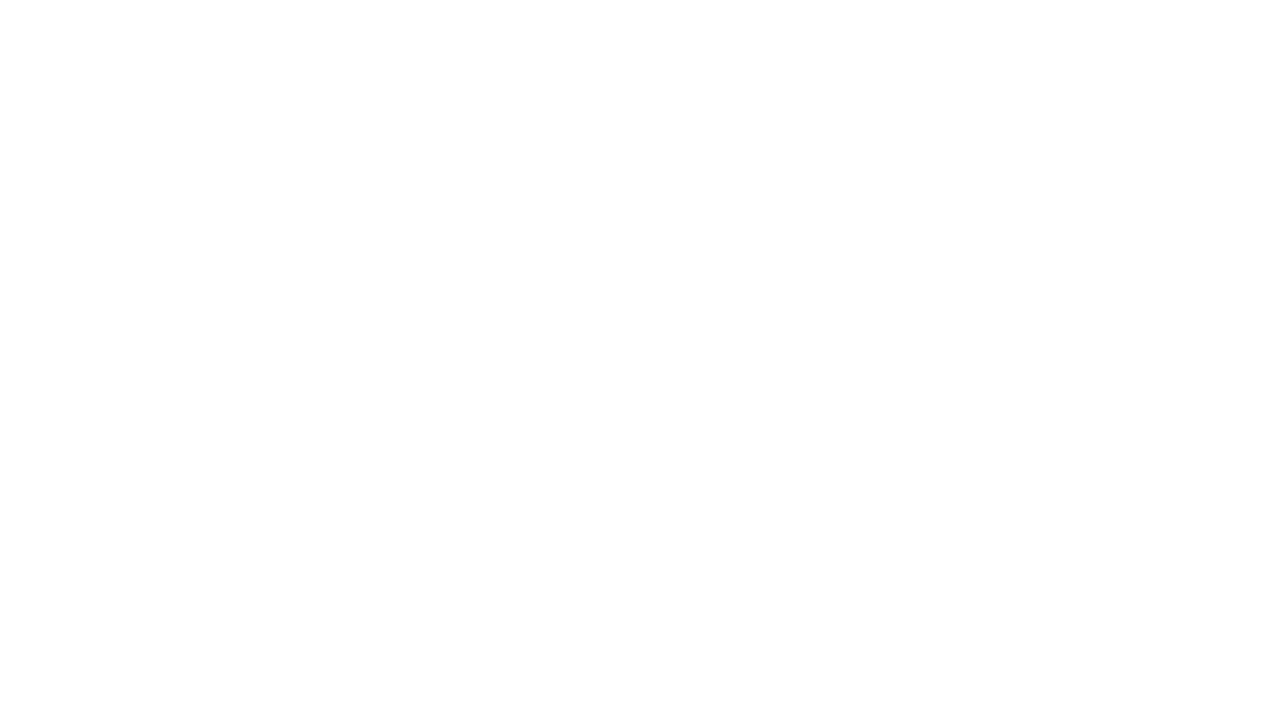

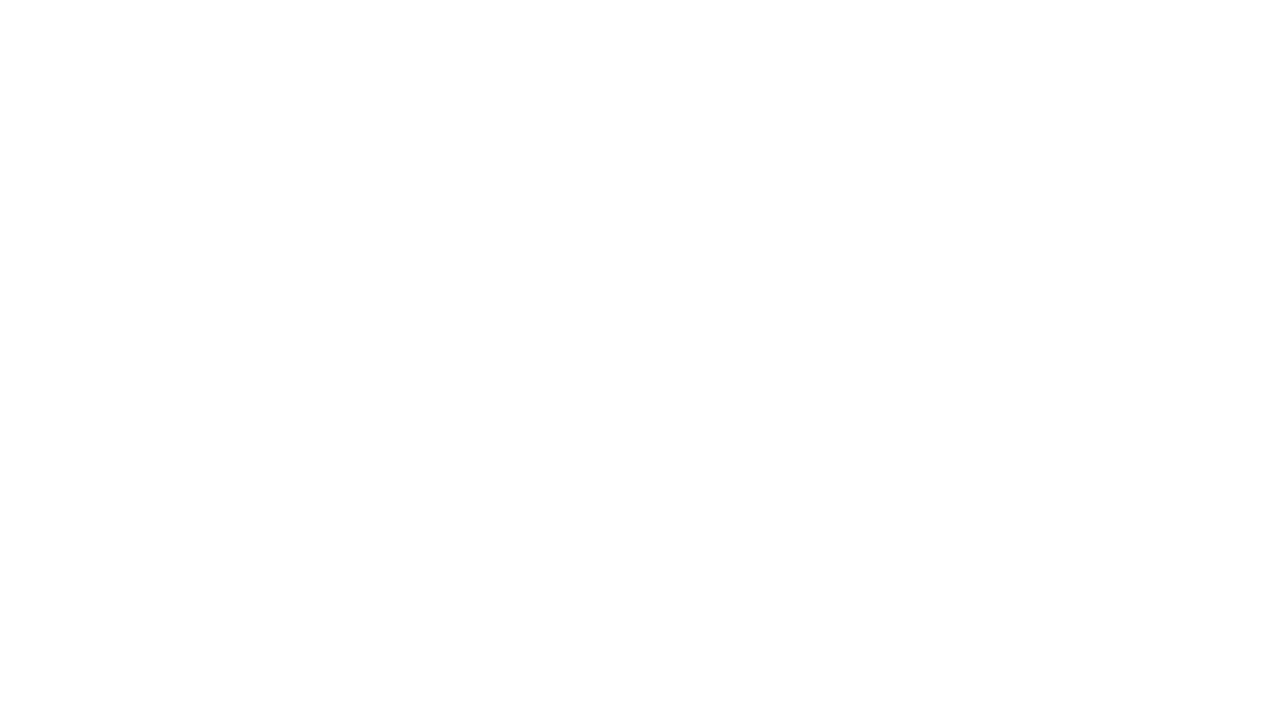